Tests a registration form by filling in personal information fields including first name, last name, gender selection, hobbies checkbox, and skills dropdown

Starting URL: https://demo.automationtesting.in/Register.html

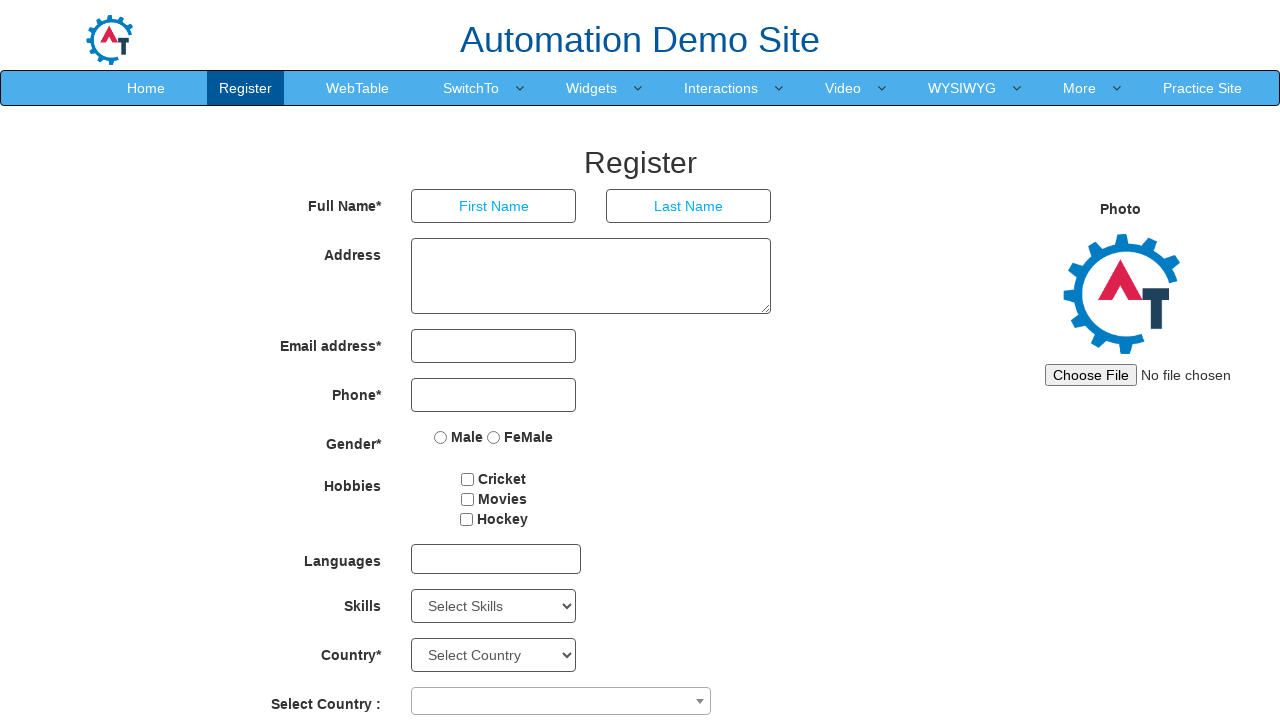

Filled first name field with 'lochani' on //input[@placeholder='First Name']
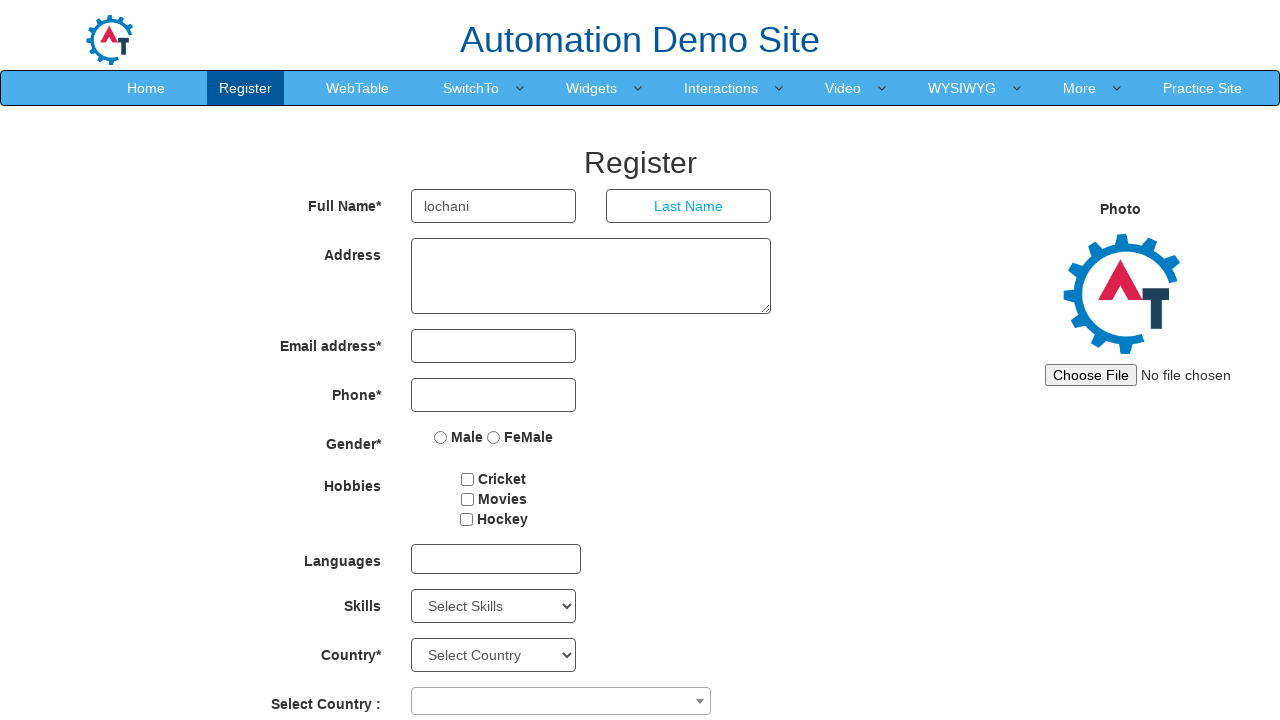

Filled last name field with 'vilehya' on //input[@placeholder='Last Name']
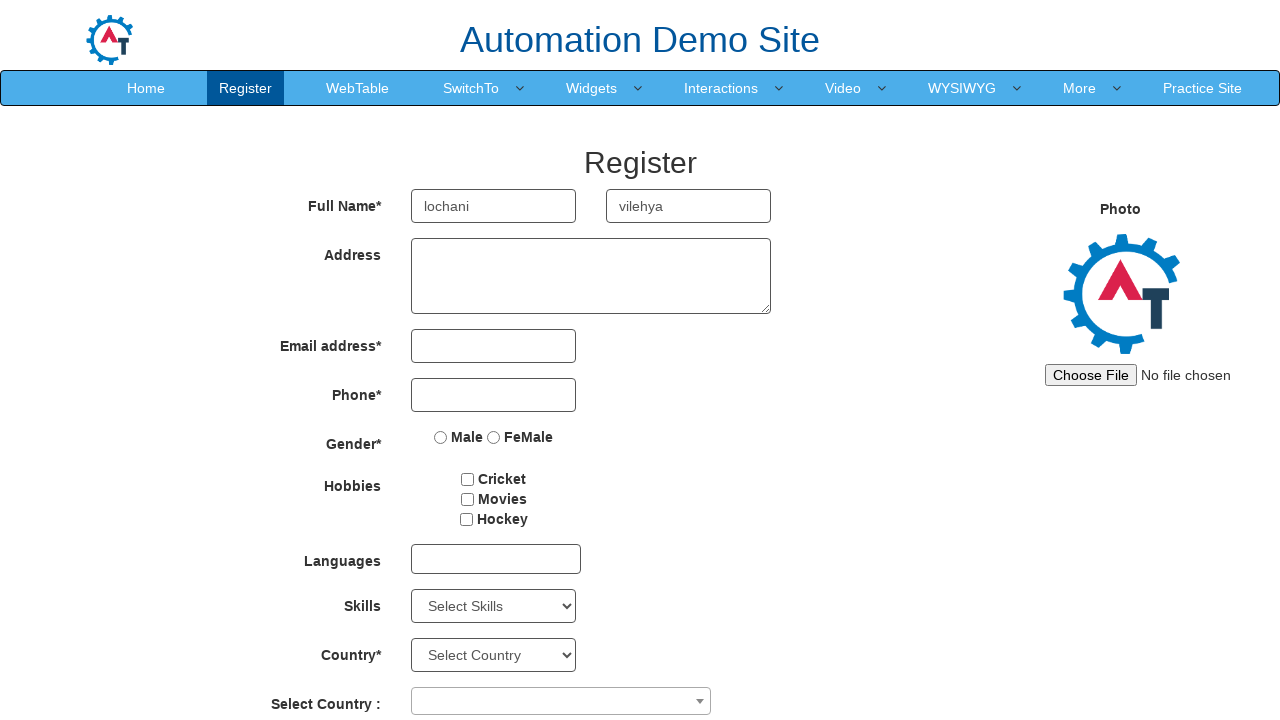

Selected FeMale gender option at (494, 437) on xpath=//input[@value='FeMale']
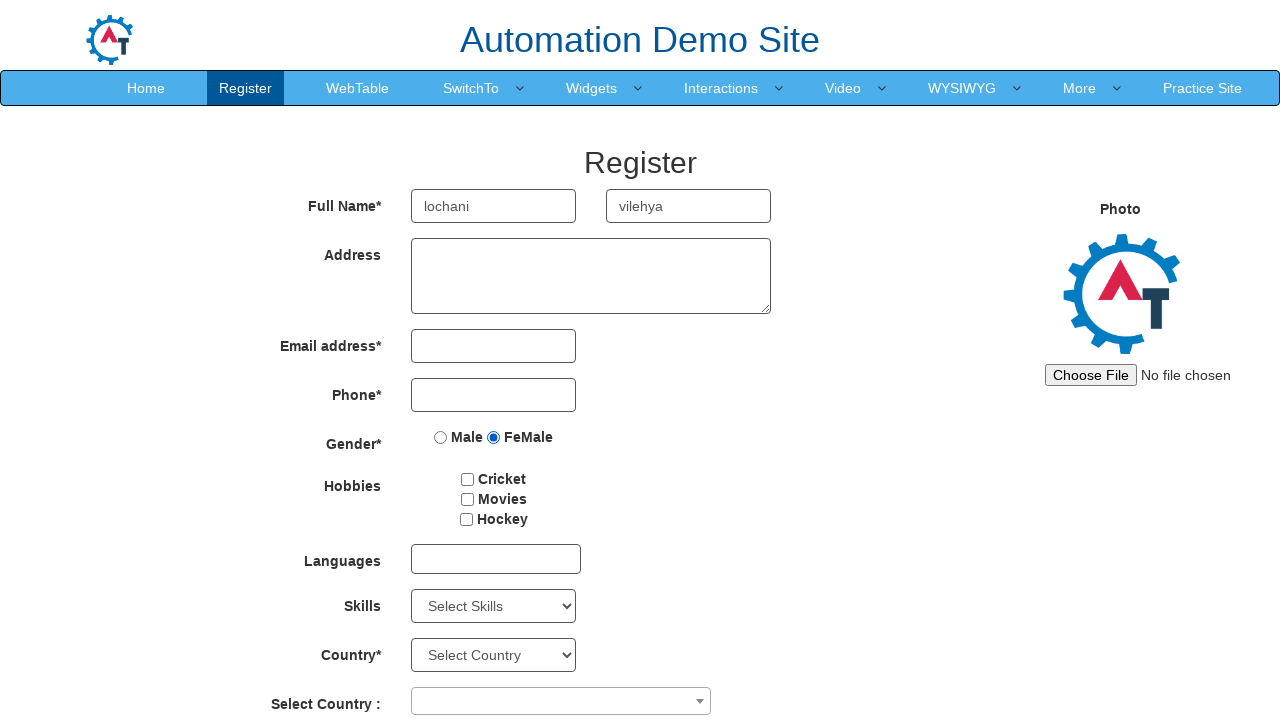

Selected Movies hobby checkbox at (467, 499) on xpath=//input[@type='checkbox'] >> nth=1
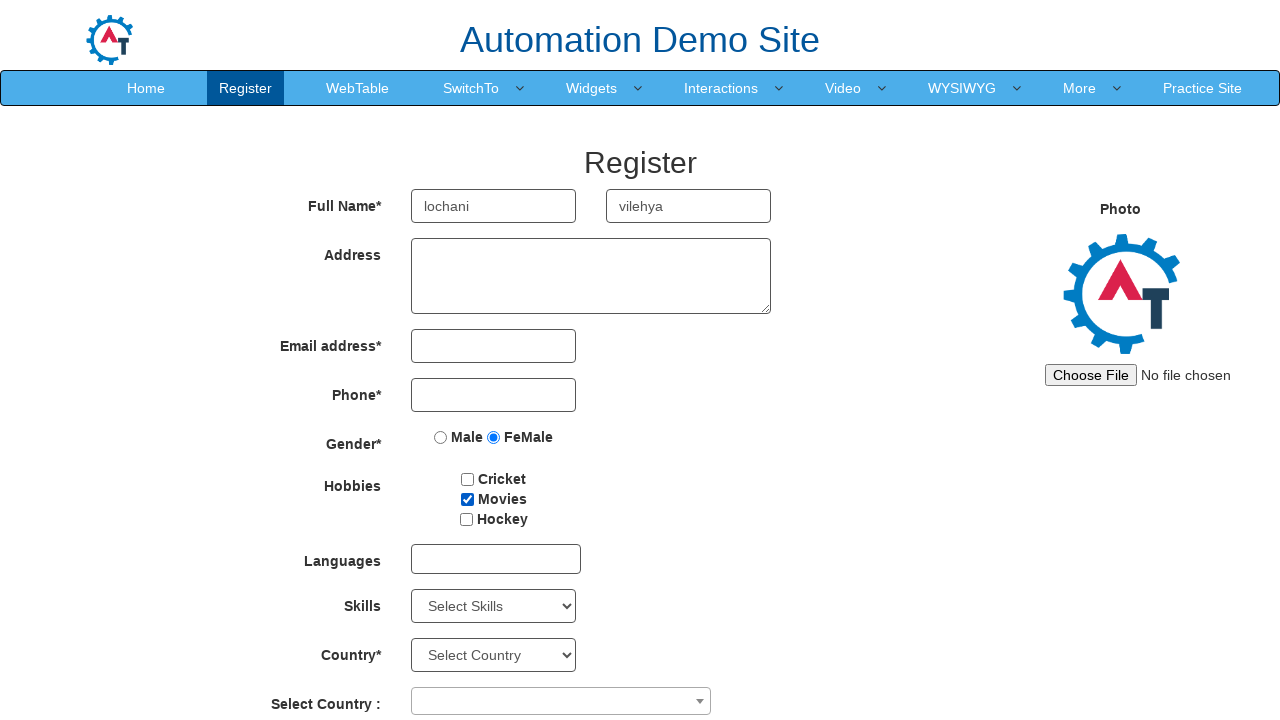

Selected Analytics from skills dropdown on #Skills
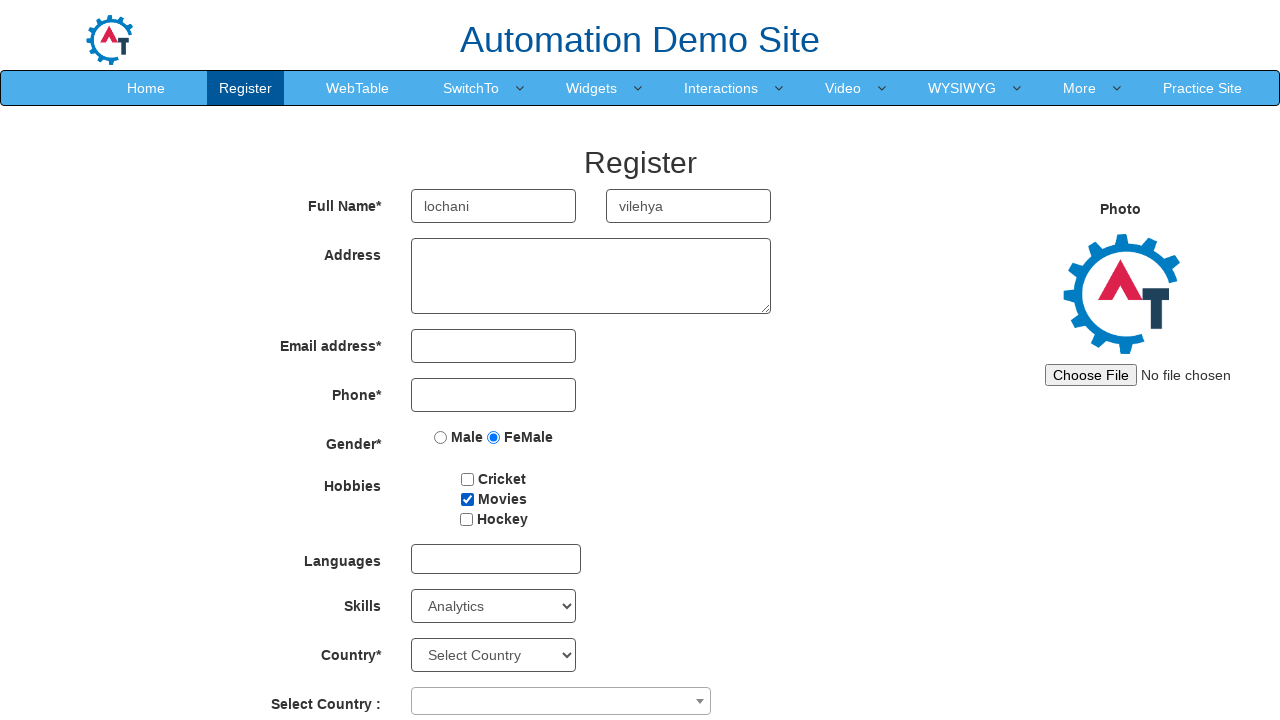

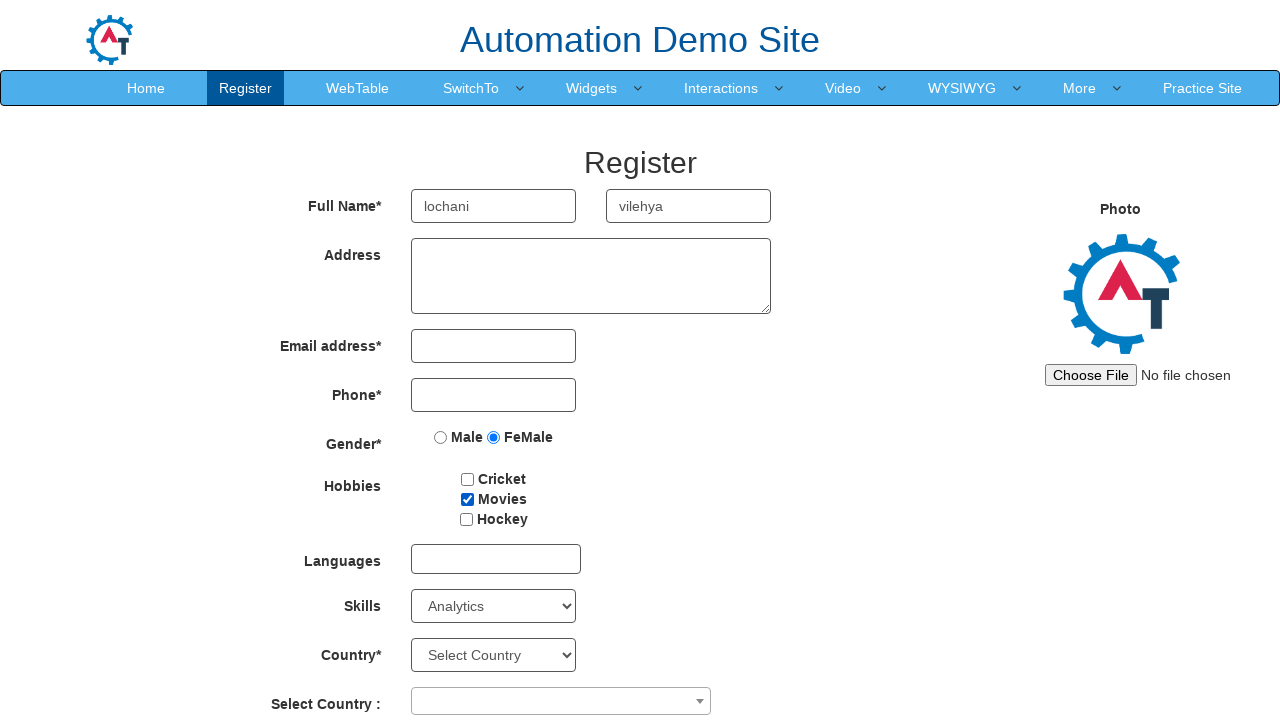